Tests the error icon functionality by submitting an empty login form and then clicking the error dismiss button

Starting URL: https://www.saucedemo.com/

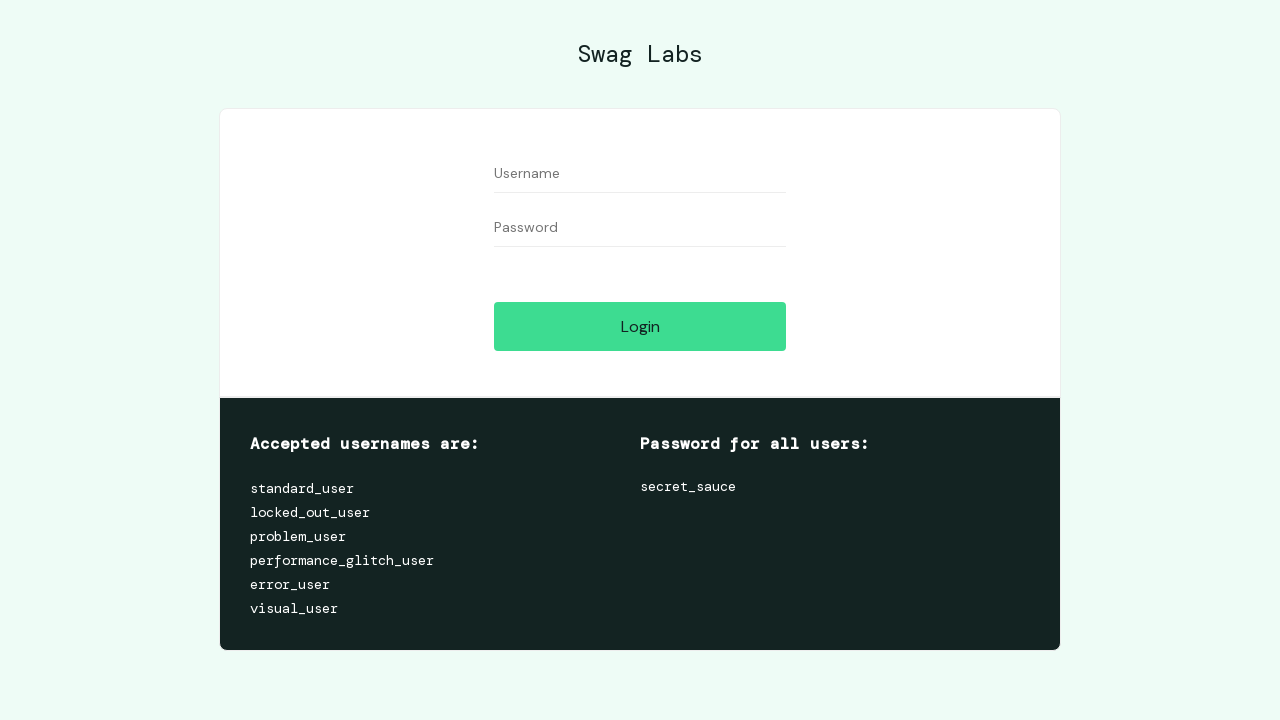

Clicked login button without entering credentials to trigger error at (640, 326) on #login-button
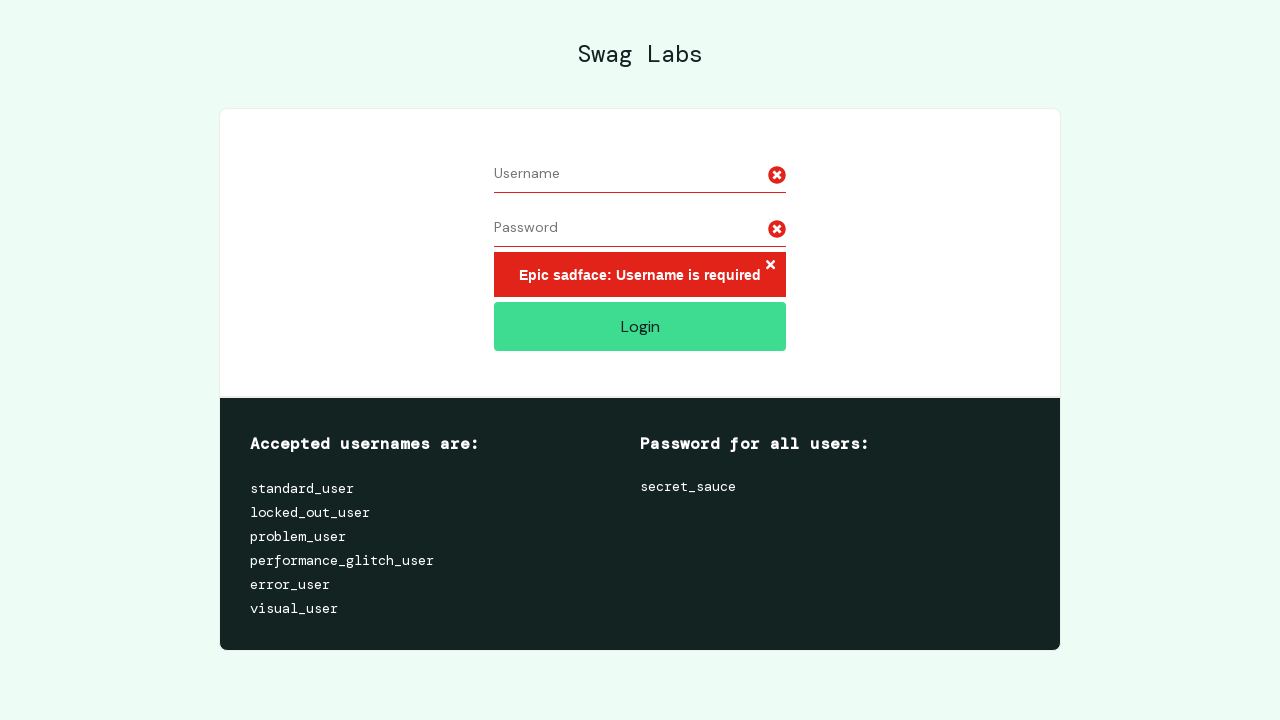

Error message appeared with dismiss button
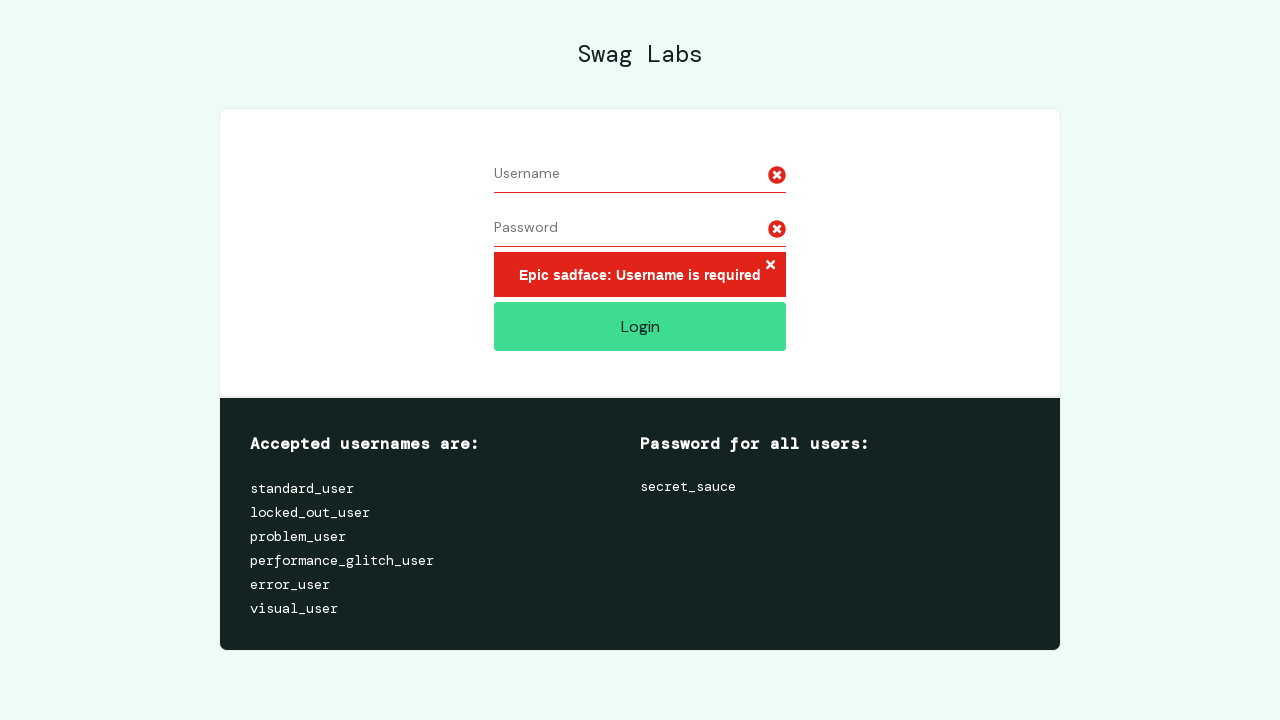

Clicked error dismiss button to close error message at (770, 266) on .error-button
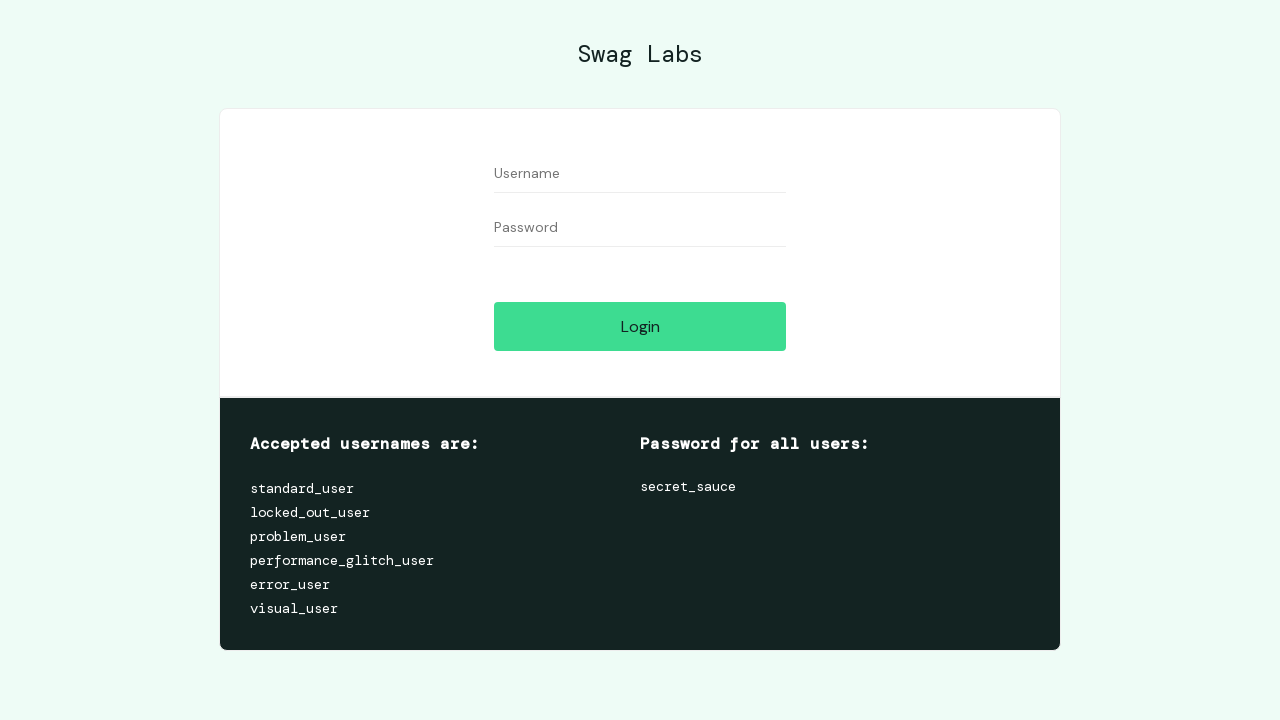

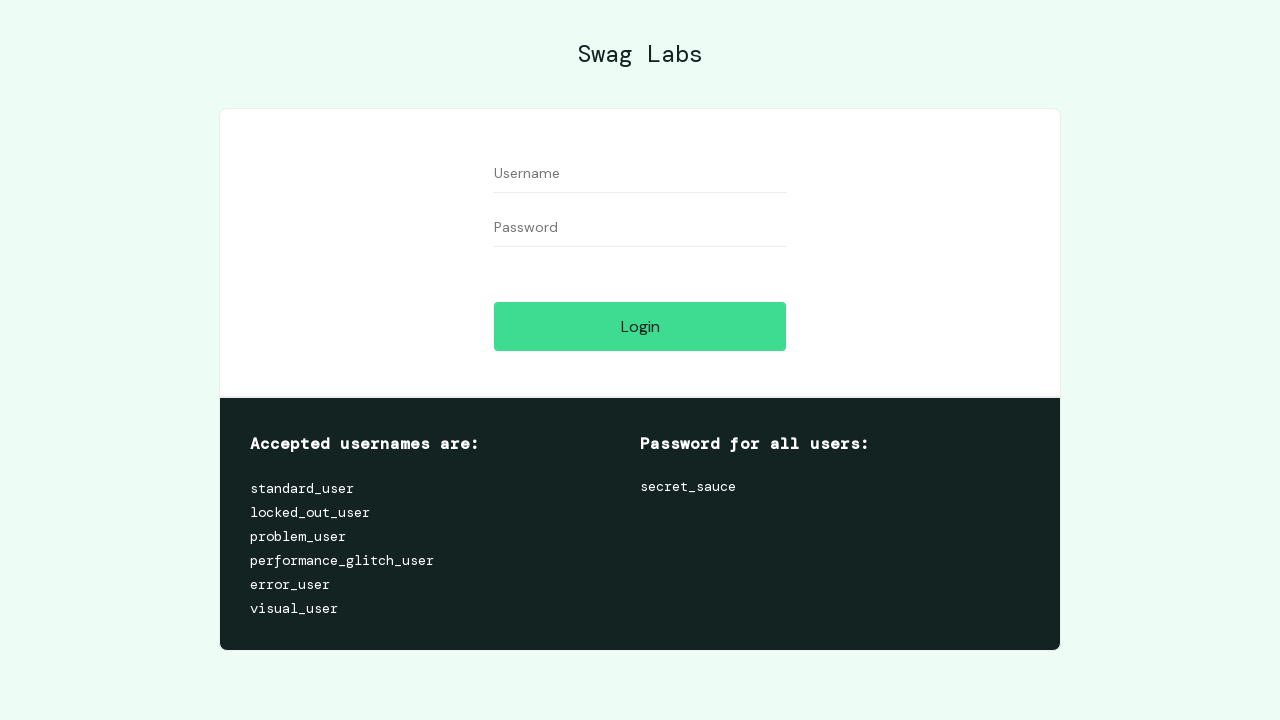